Tests that submitting the login form with an empty username field displays the appropriate error message "Username is required"

Starting URL: https://www.saucedemo.com/

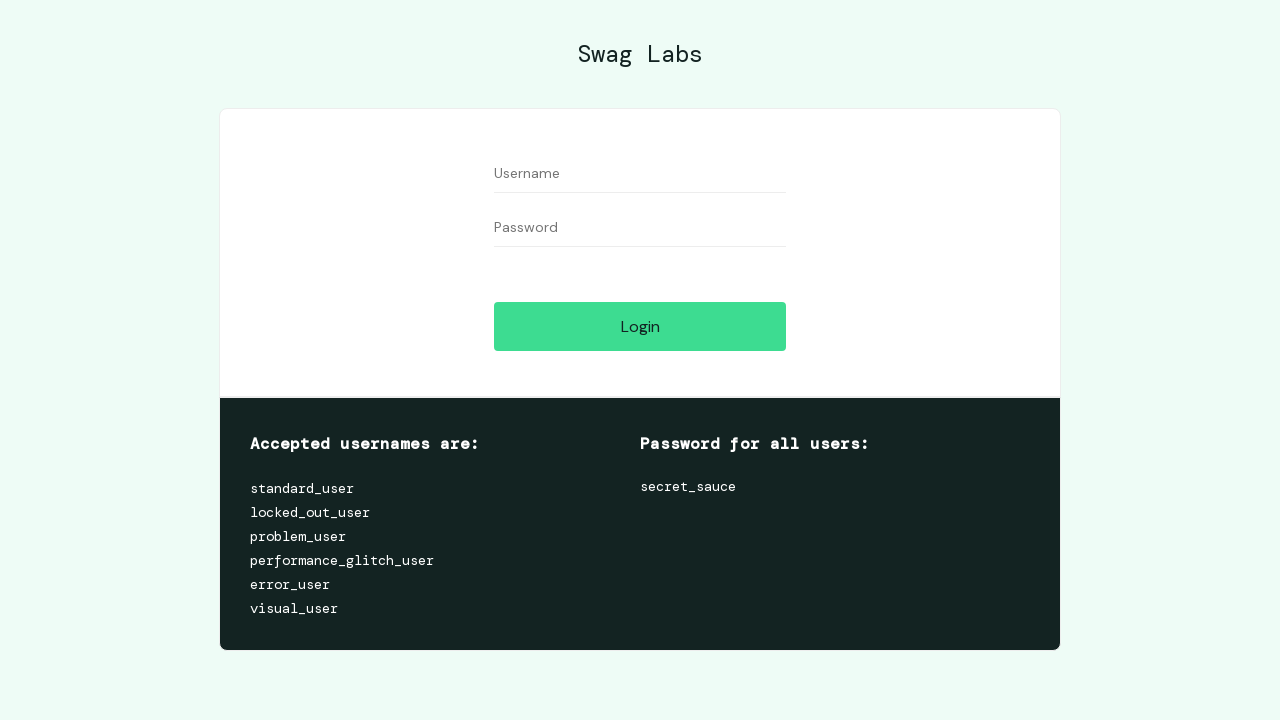

Located username input field
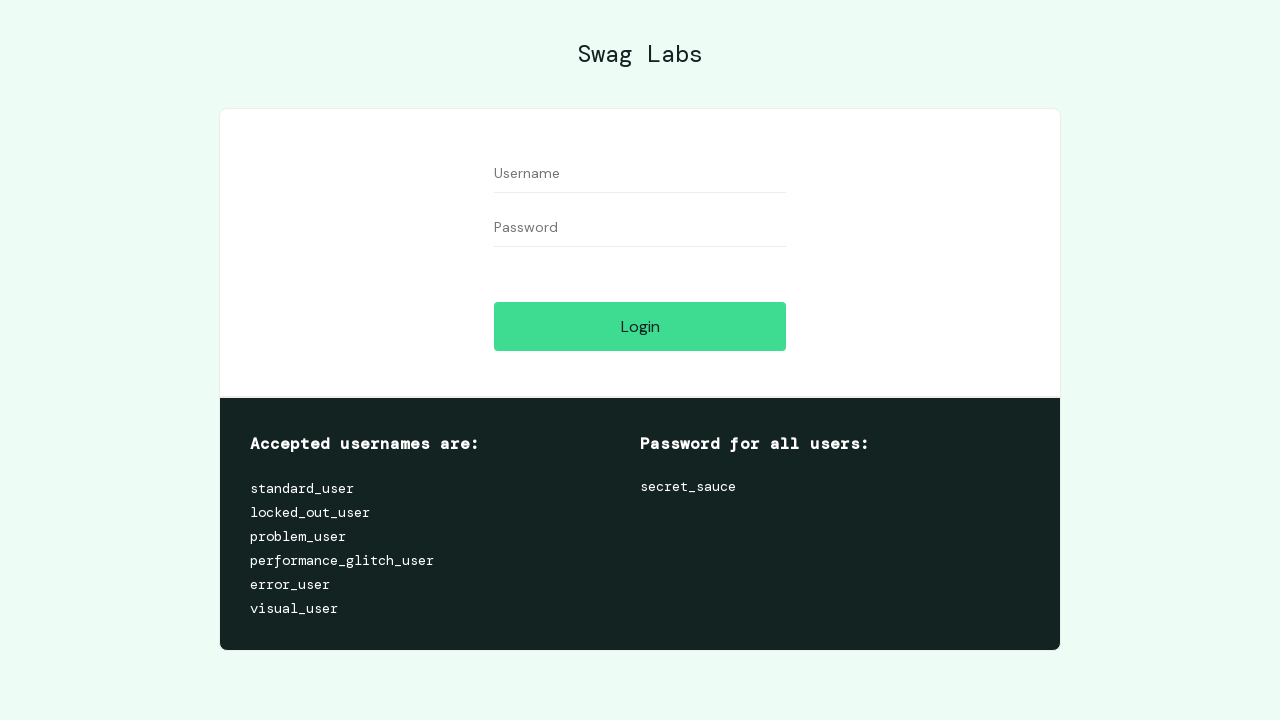

Filled username field with empty string on #user-name
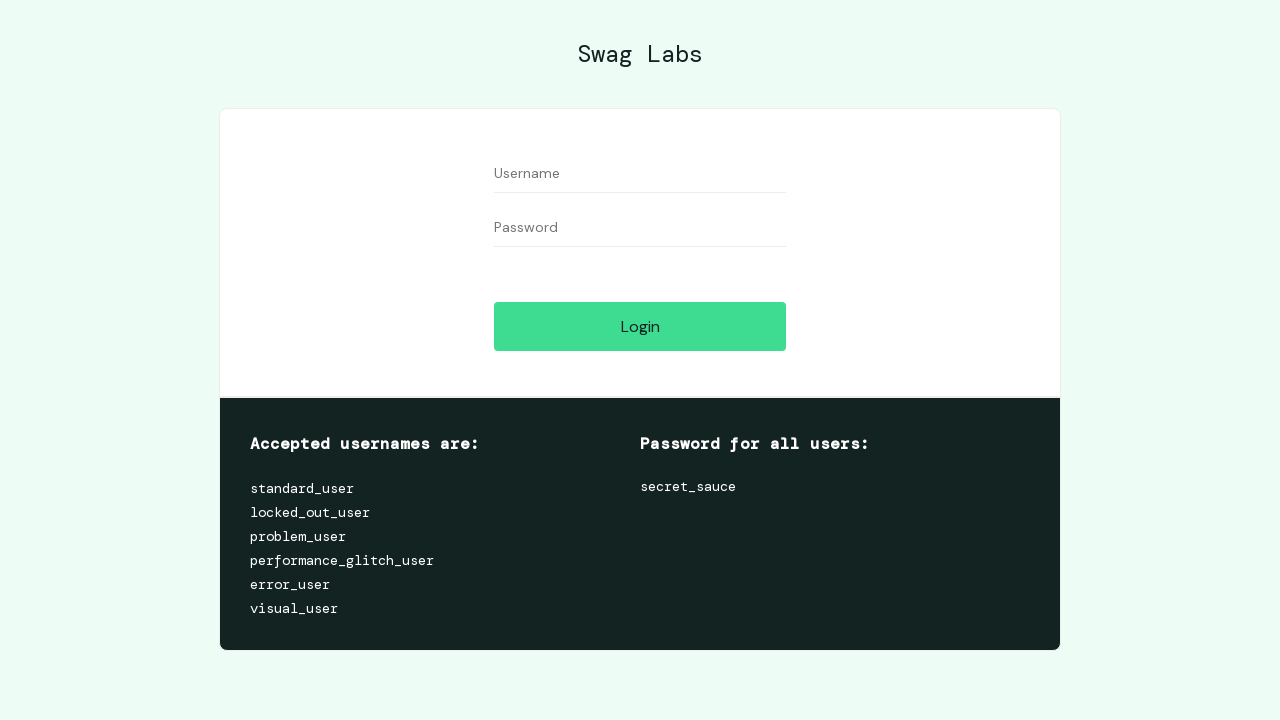

Pressed Enter to submit login form with empty username on #user-name
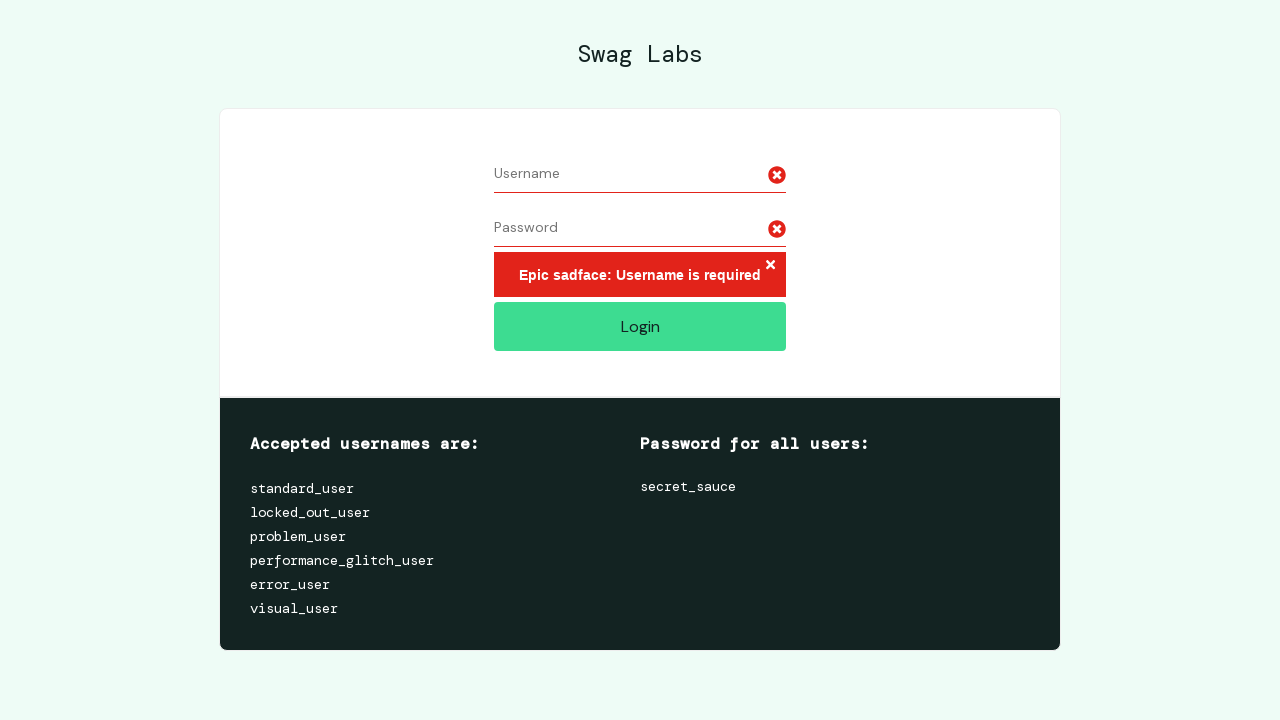

Located error message element
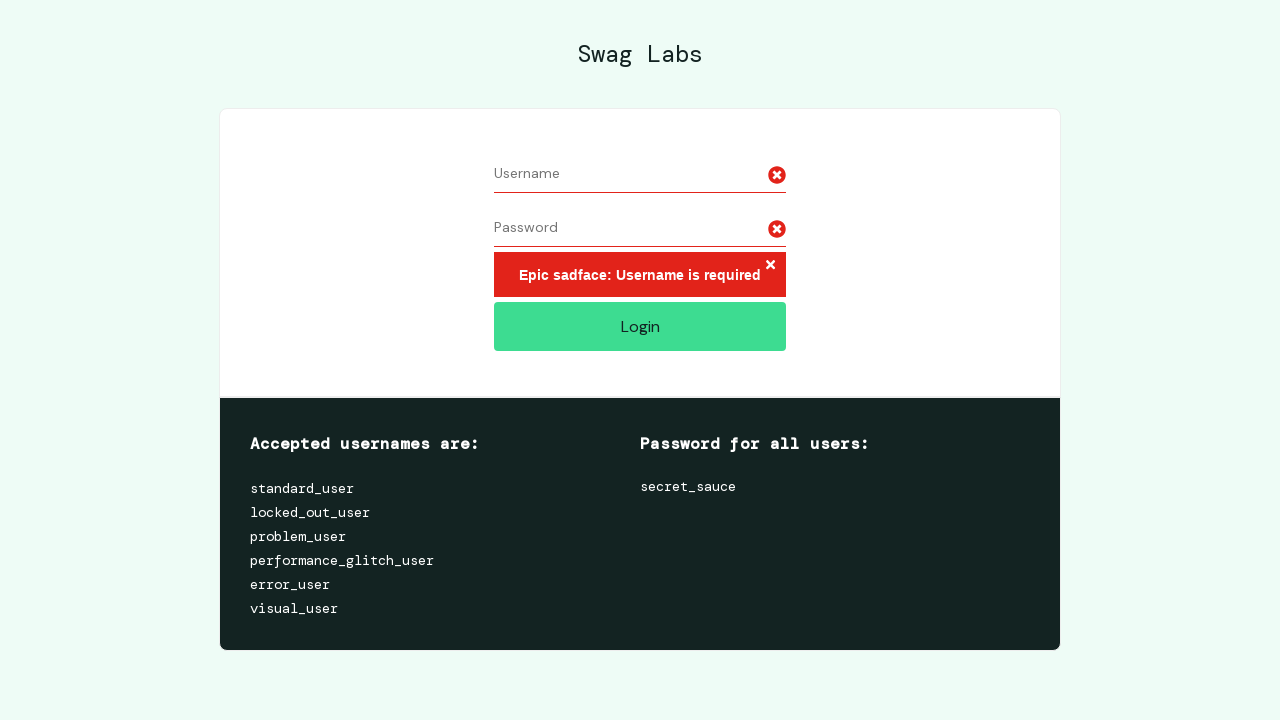

Waited for error message to appear
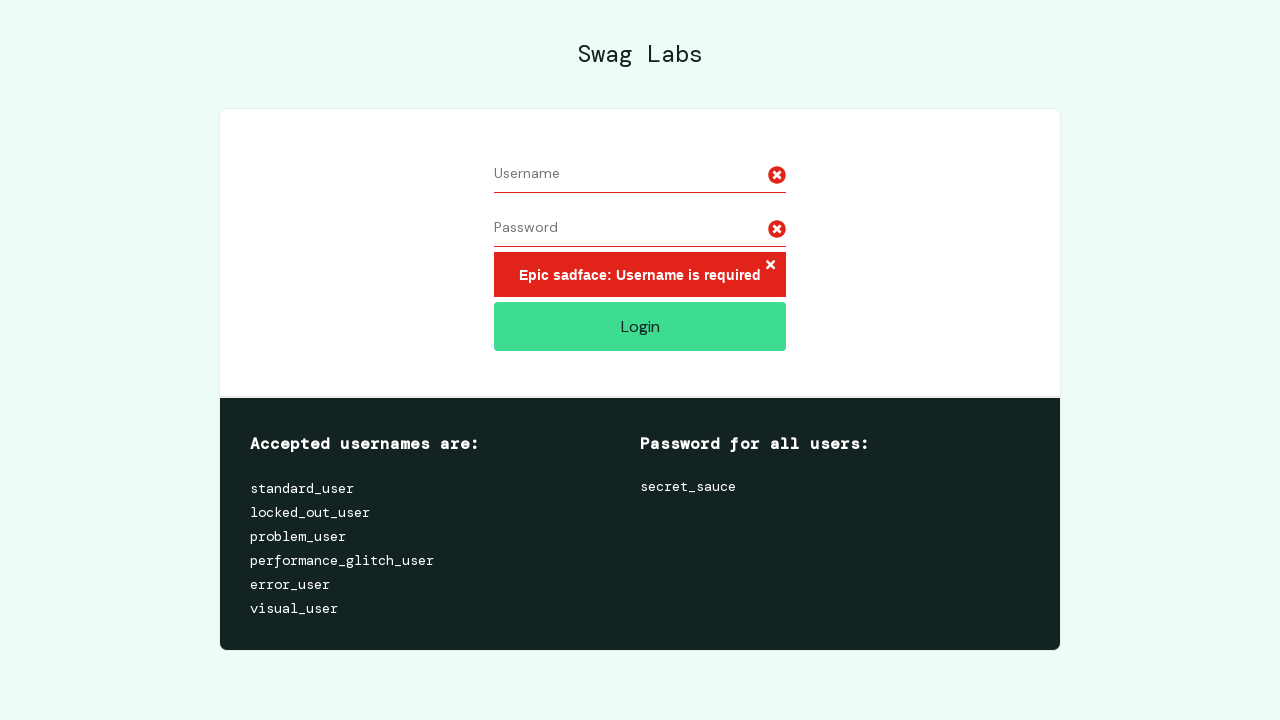

Verified error message displays 'Epic sadface: Username is required'
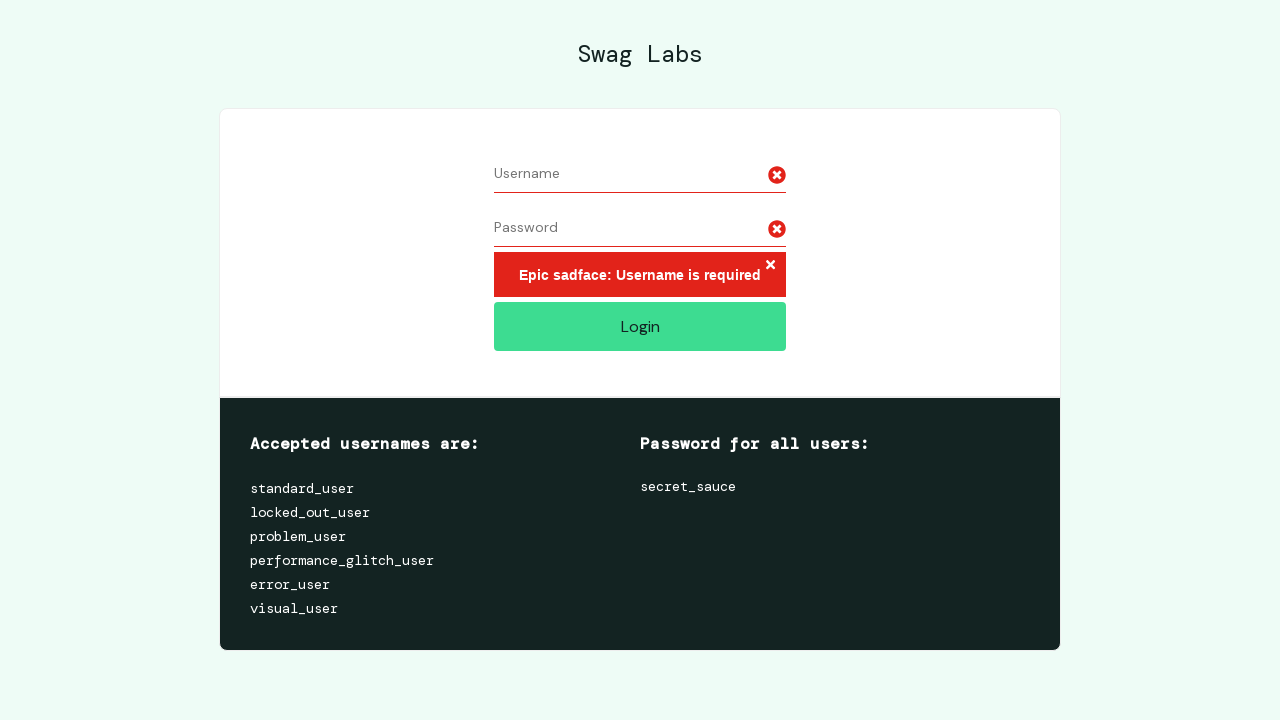

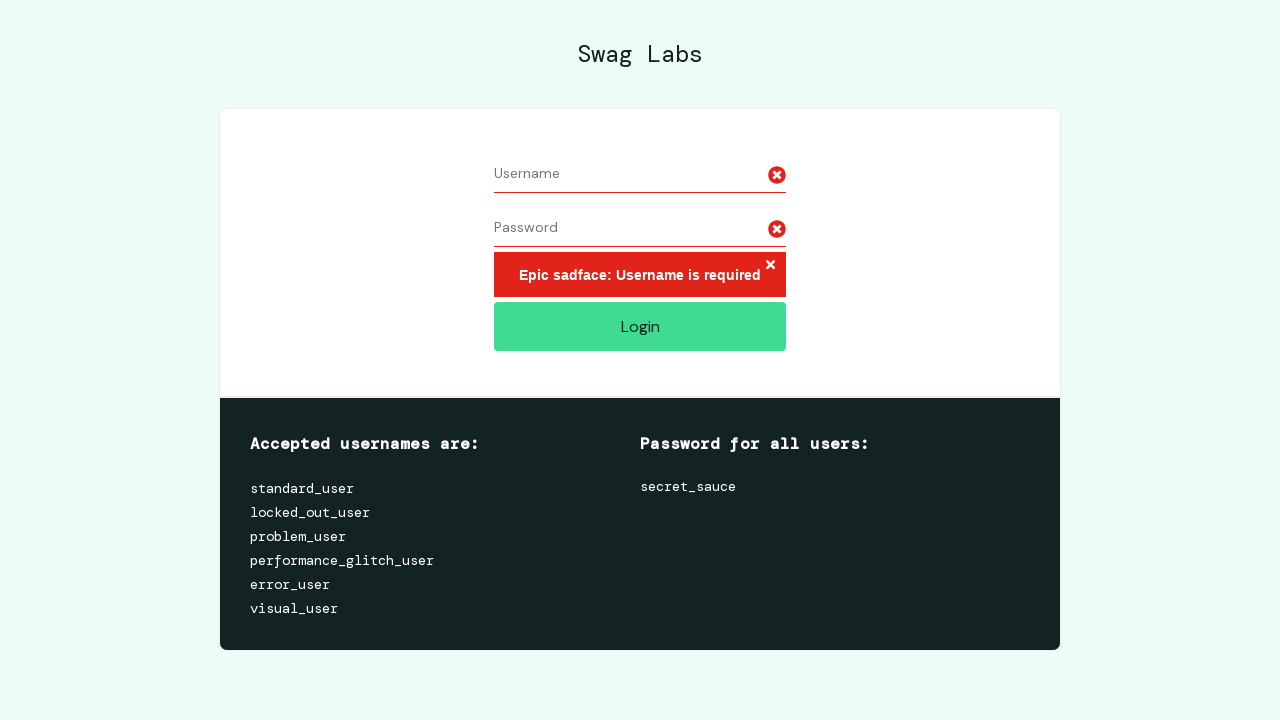